Tests an e-commerce site by searching for multiple products and adding them to cart if available

Starting URL: https://rahulshettyacademy.com/seleniumPractise

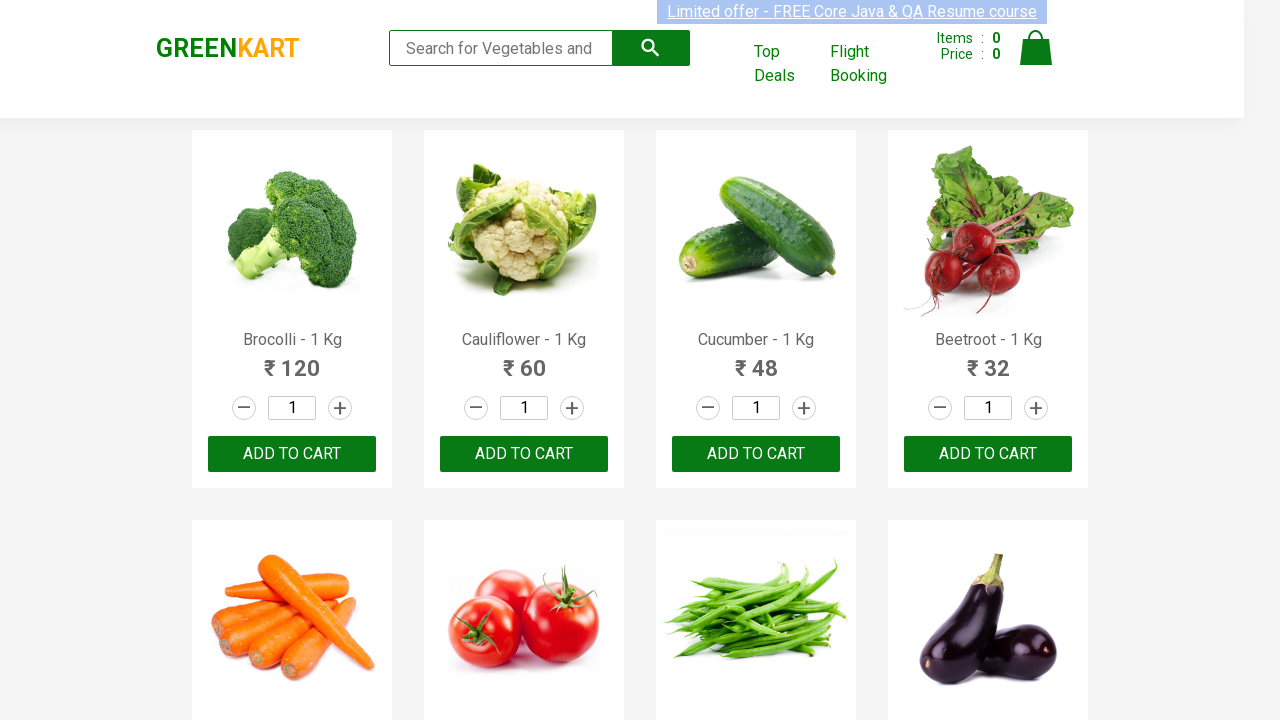

Located all product name elements on the page
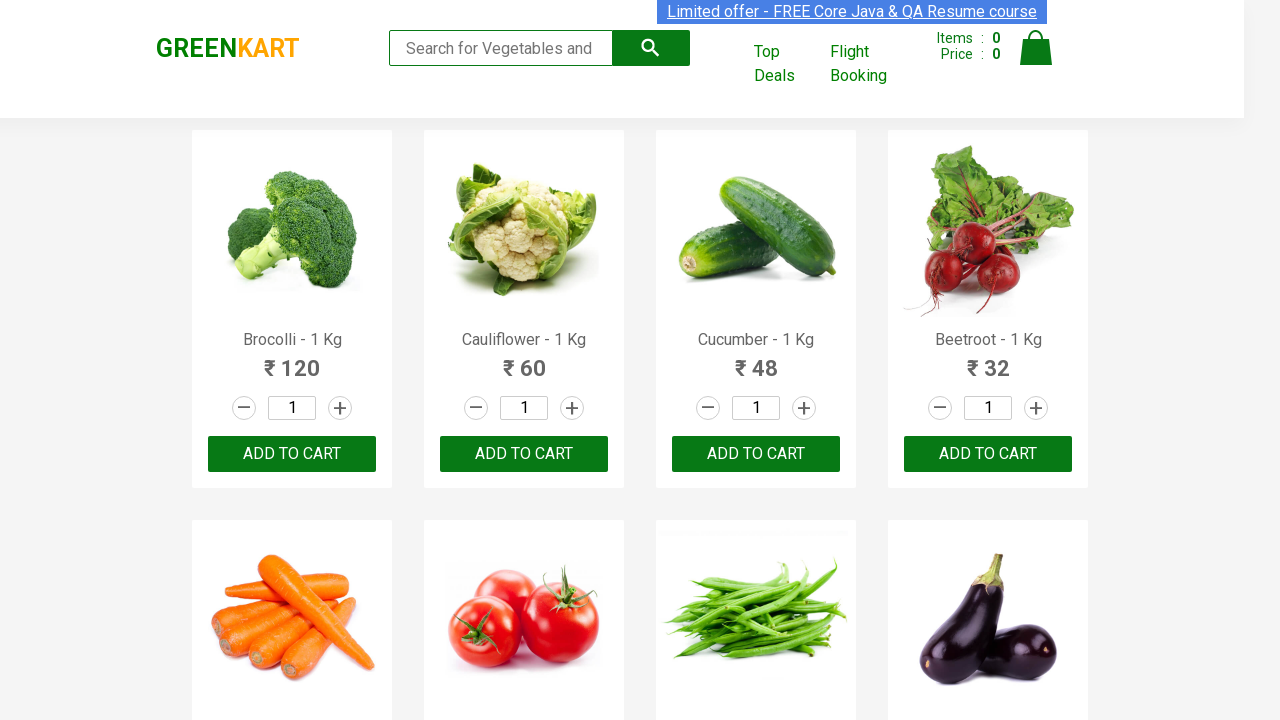

Retrieved product text: 'Brocolli - 1 Kg'
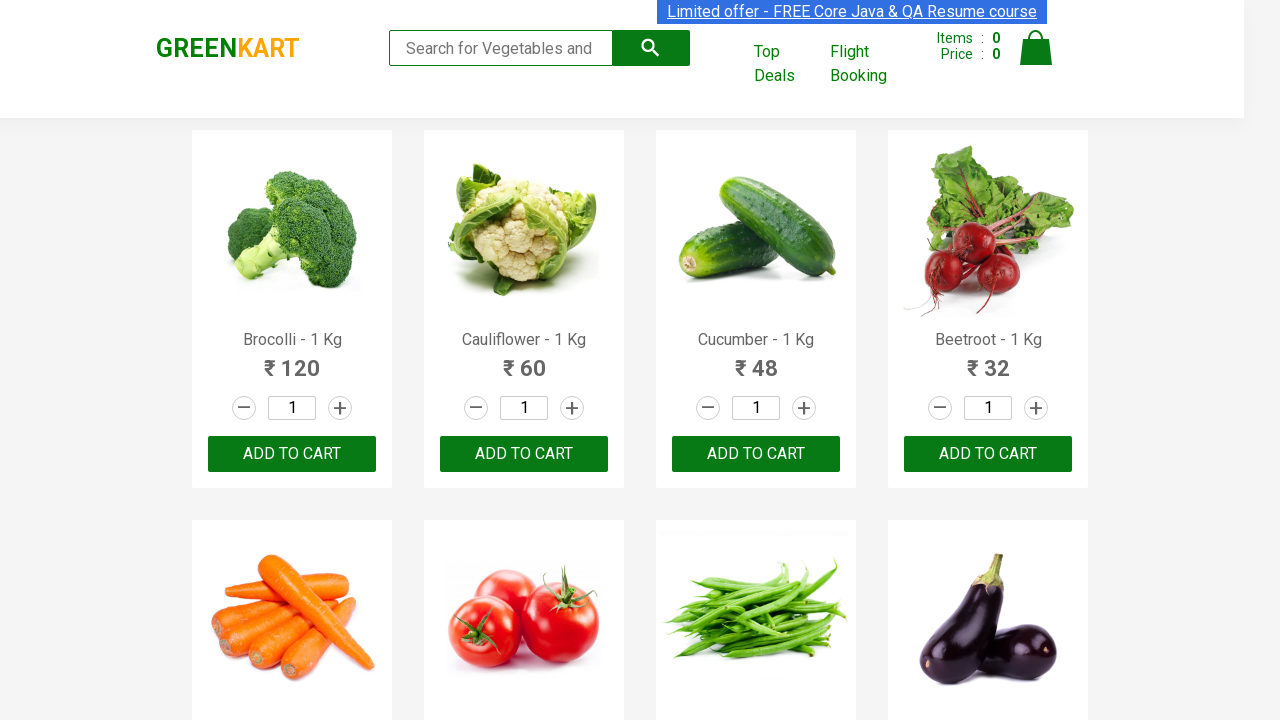

Extracted product name: 'Brocolli'
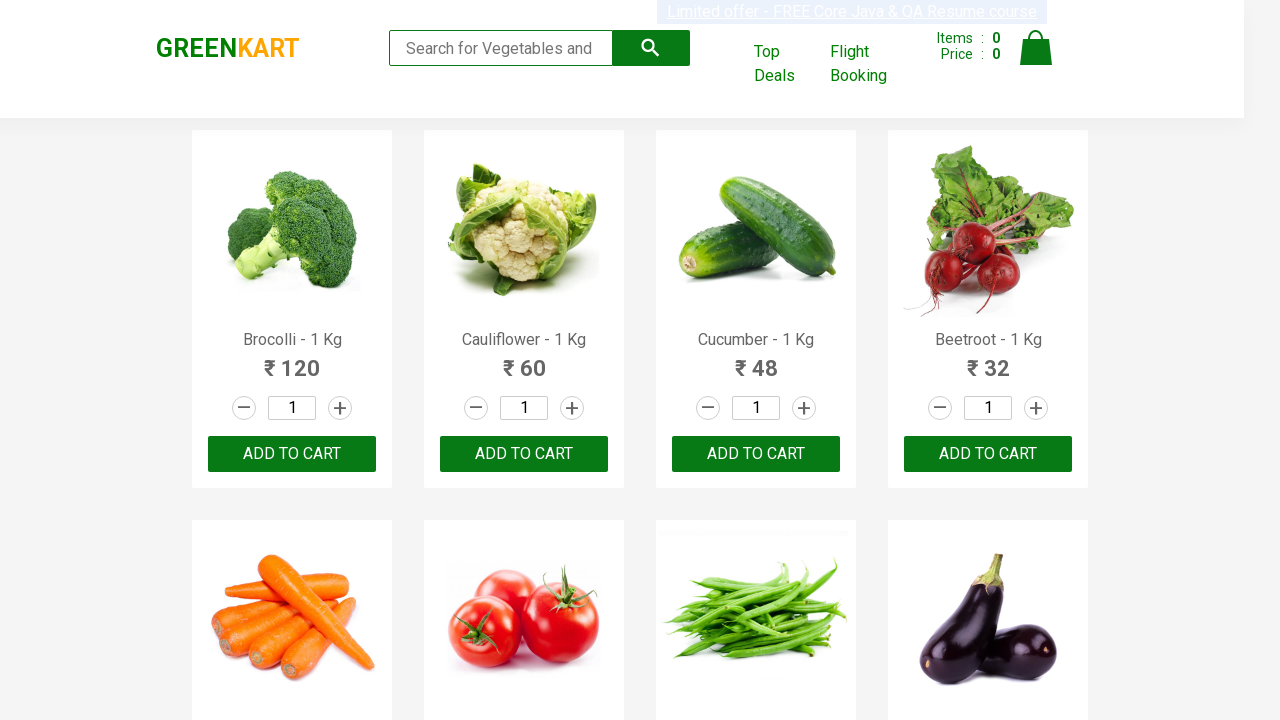

Added 'Brocolli' to cart at (292, 454) on //div[@class='product']/h4[contains(text(),'Brocolli')]/following-sibling::div[@
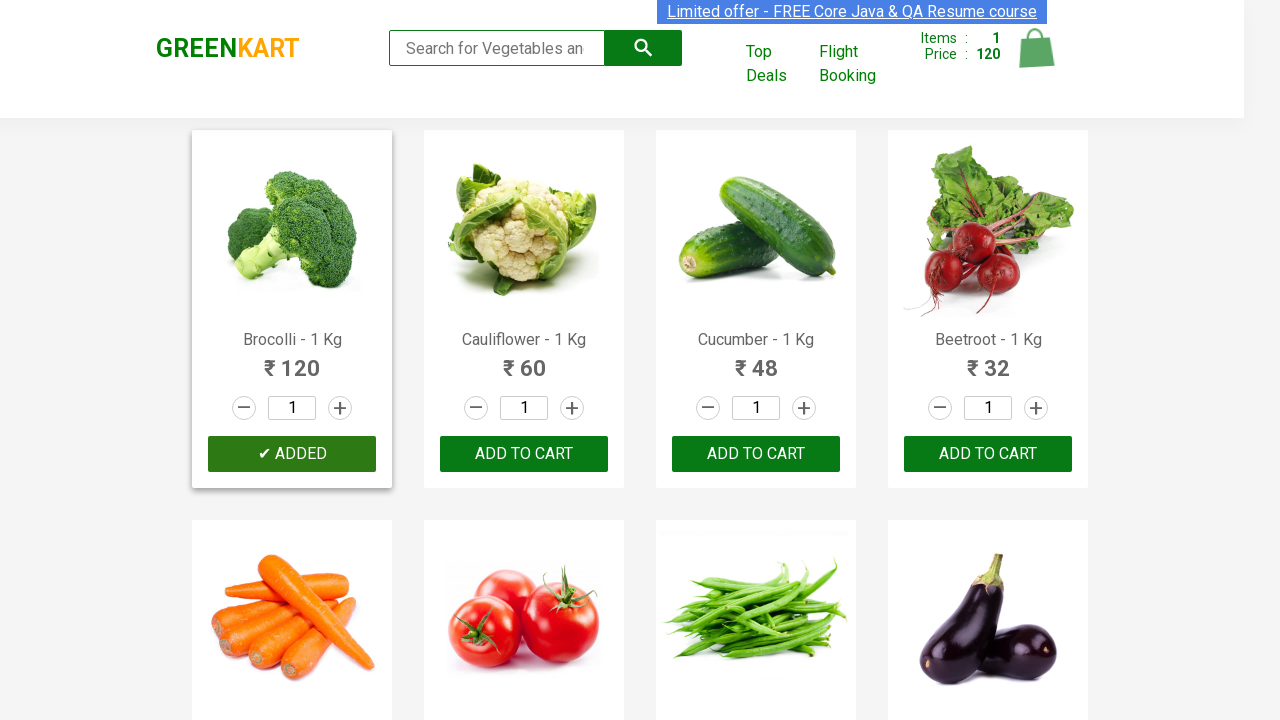

Retrieved product text: 'Cauliflower - 1 Kg'
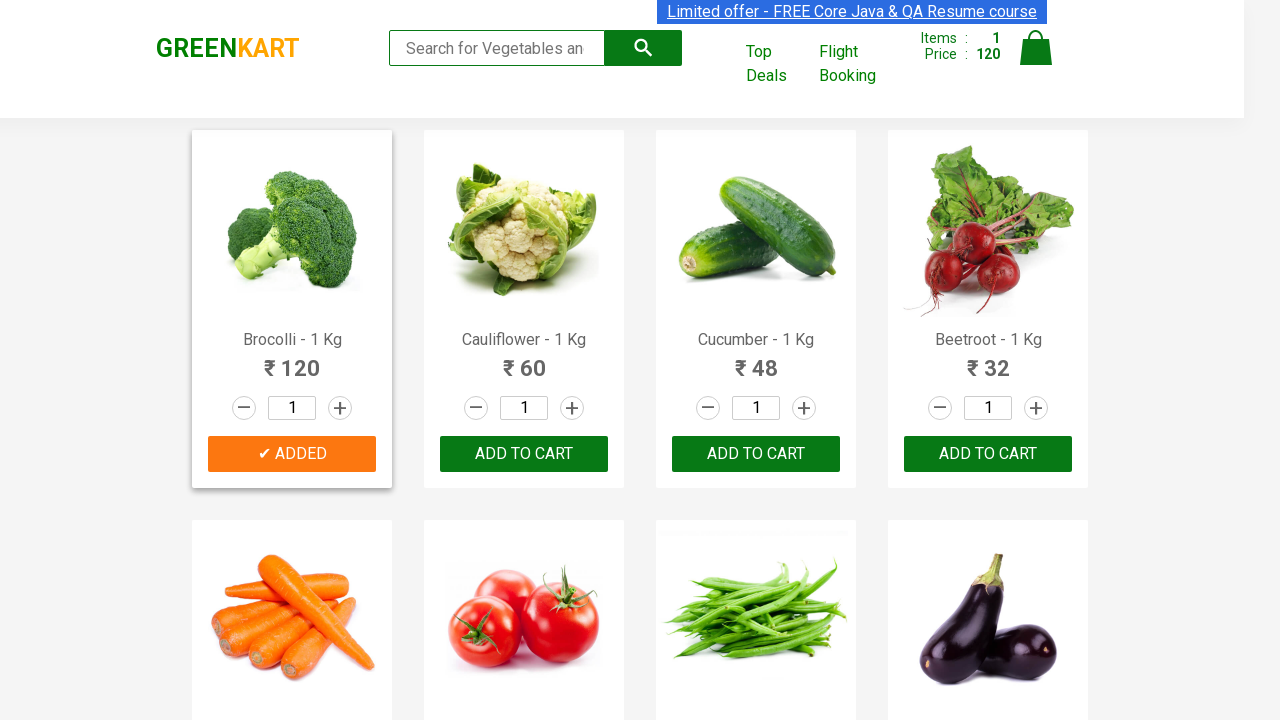

Extracted product name: 'Cauliflower'
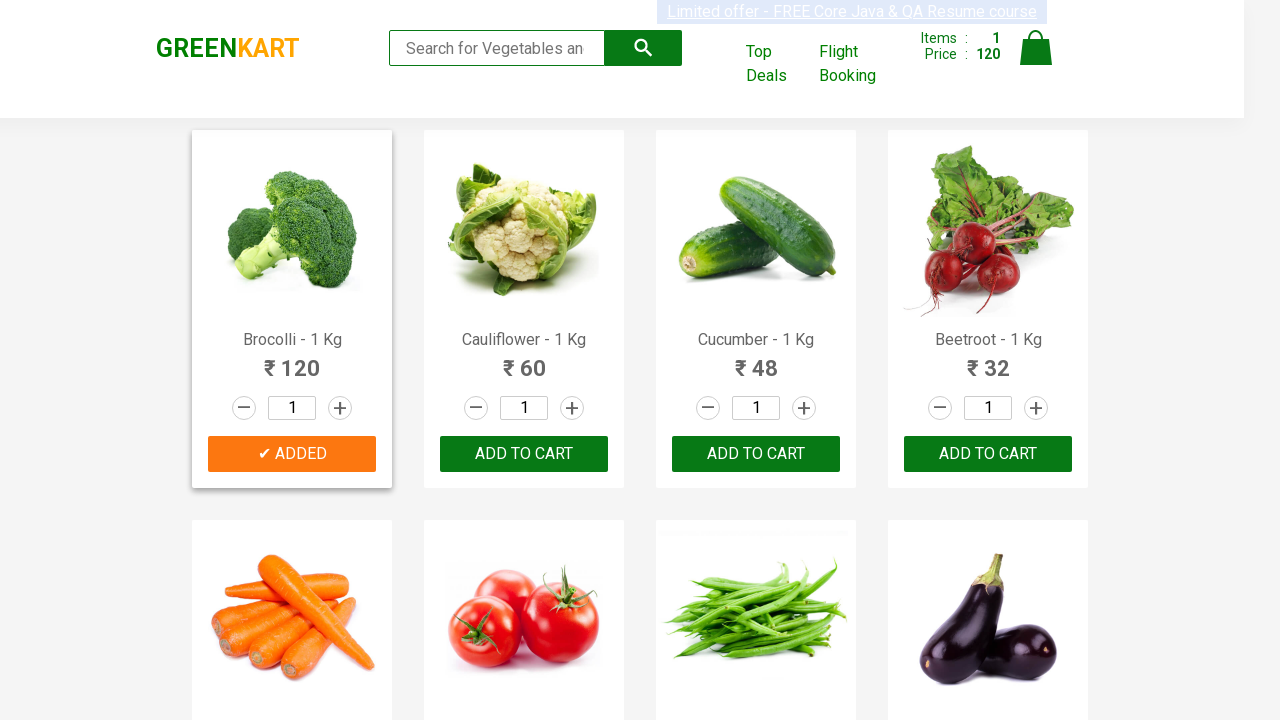

Retrieved product text: 'Cucumber - 1 Kg'
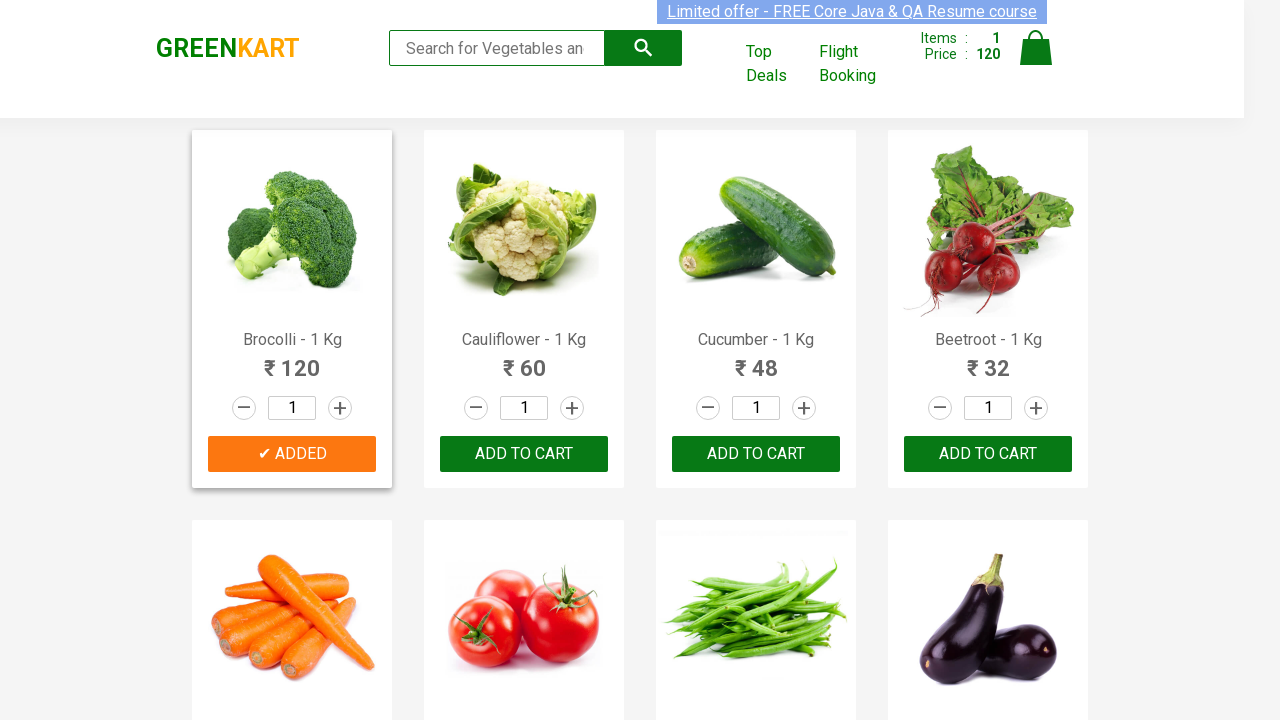

Extracted product name: 'Cucumber'
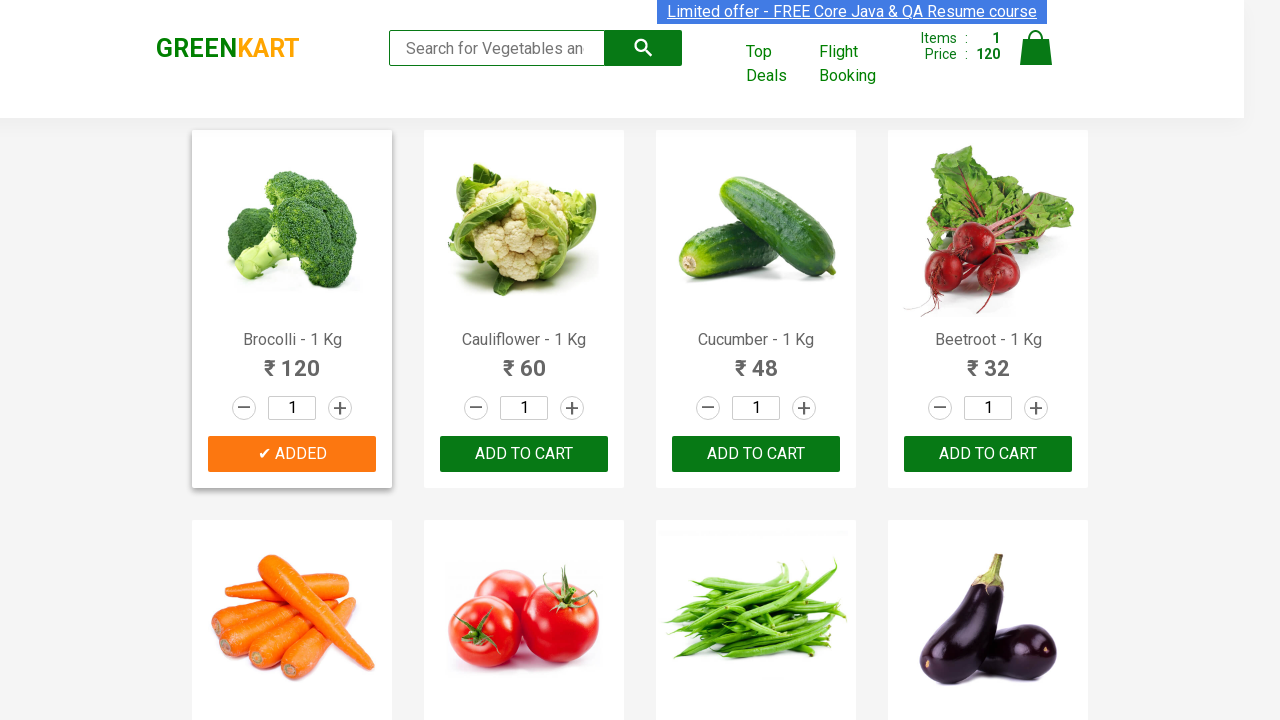

Added 'Cucumber' to cart at (756, 454) on //div[@class='product']/h4[contains(text(),'Cucumber')]/following-sibling::div[@
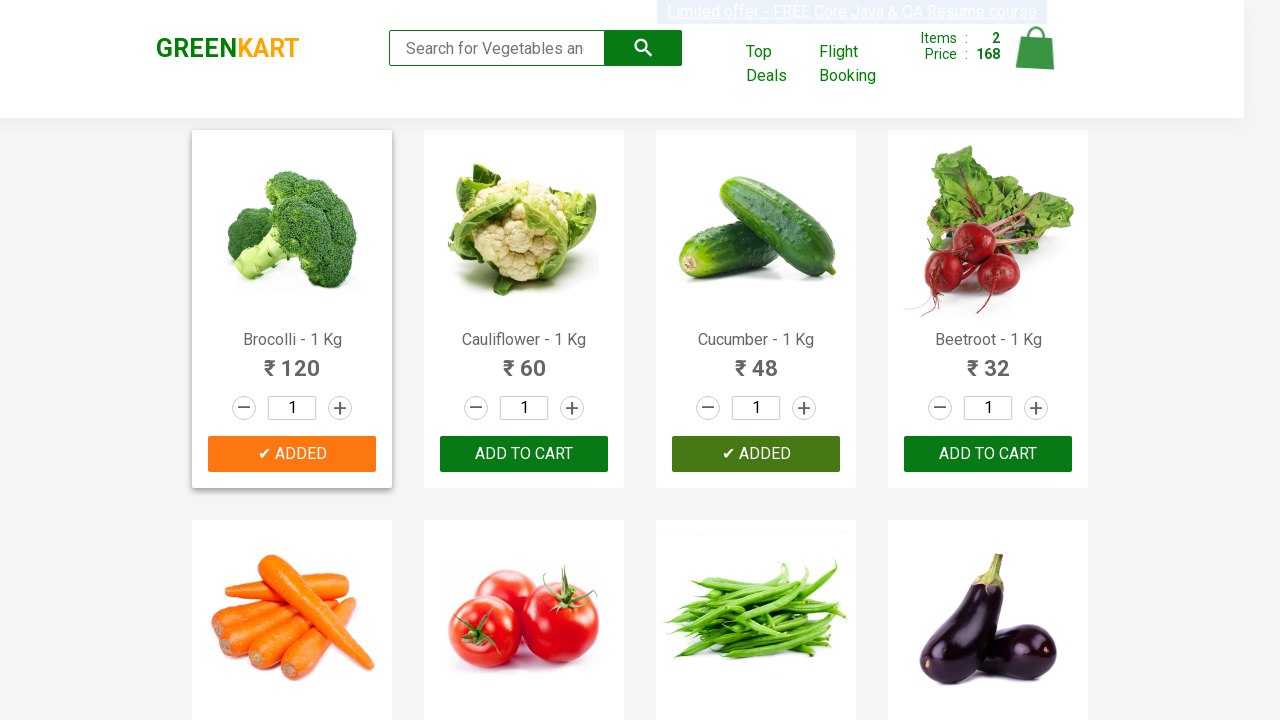

Retrieved product text: 'Beetroot - 1 Kg'
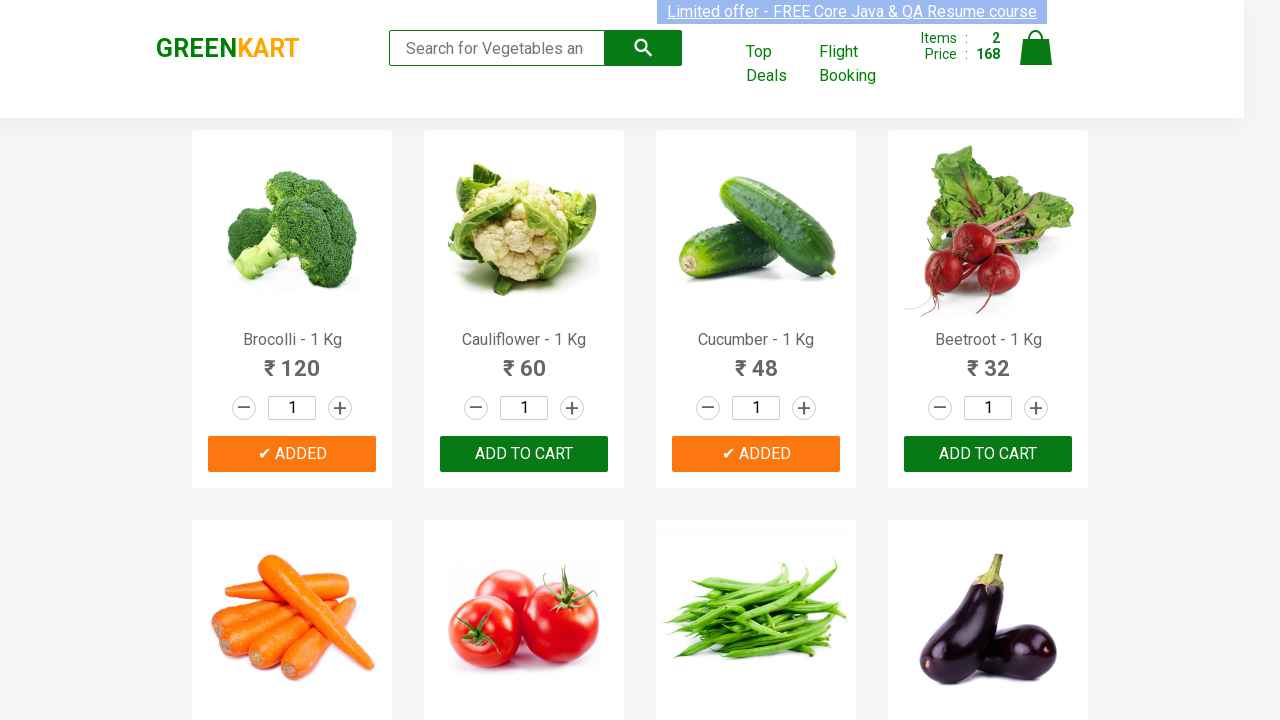

Extracted product name: 'Beetroot'
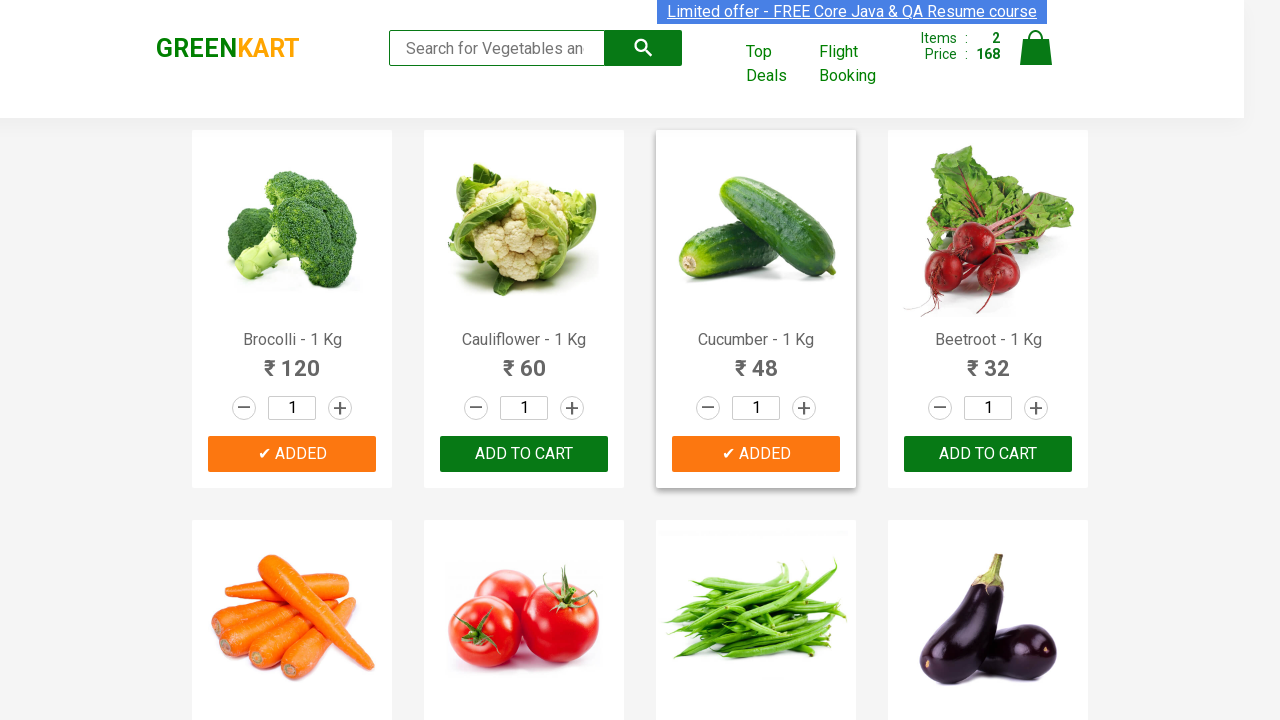

Added 'Beetroot' to cart at (988, 454) on //div[@class='product']/h4[contains(text(),'Beetroot')]/following-sibling::div[@
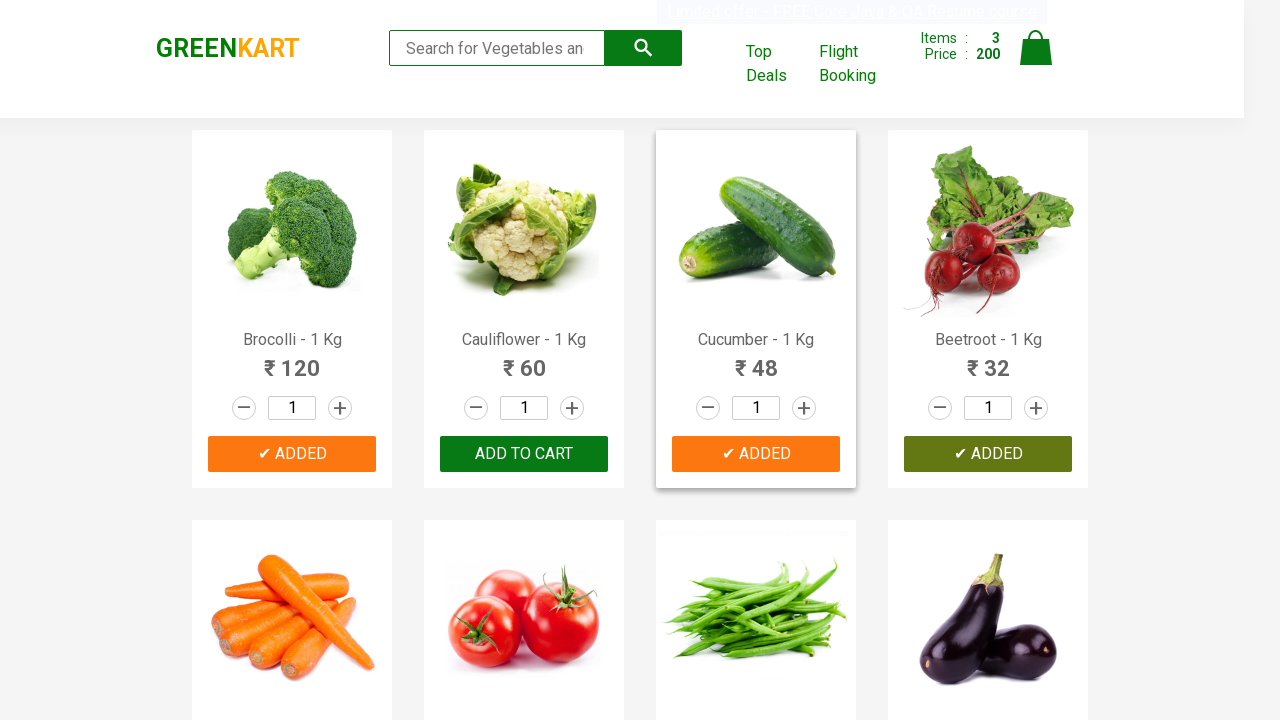

Retrieved product text: 'Carrot - 1 Kg'
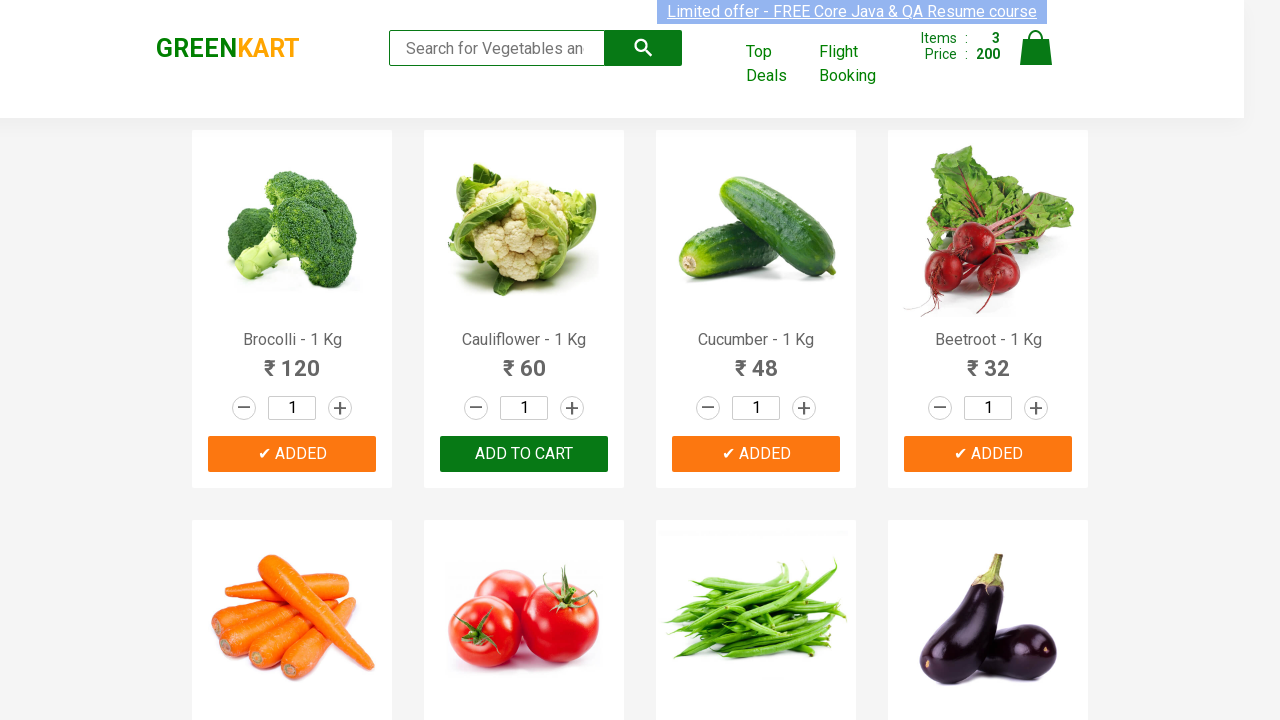

Extracted product name: 'Carrot'
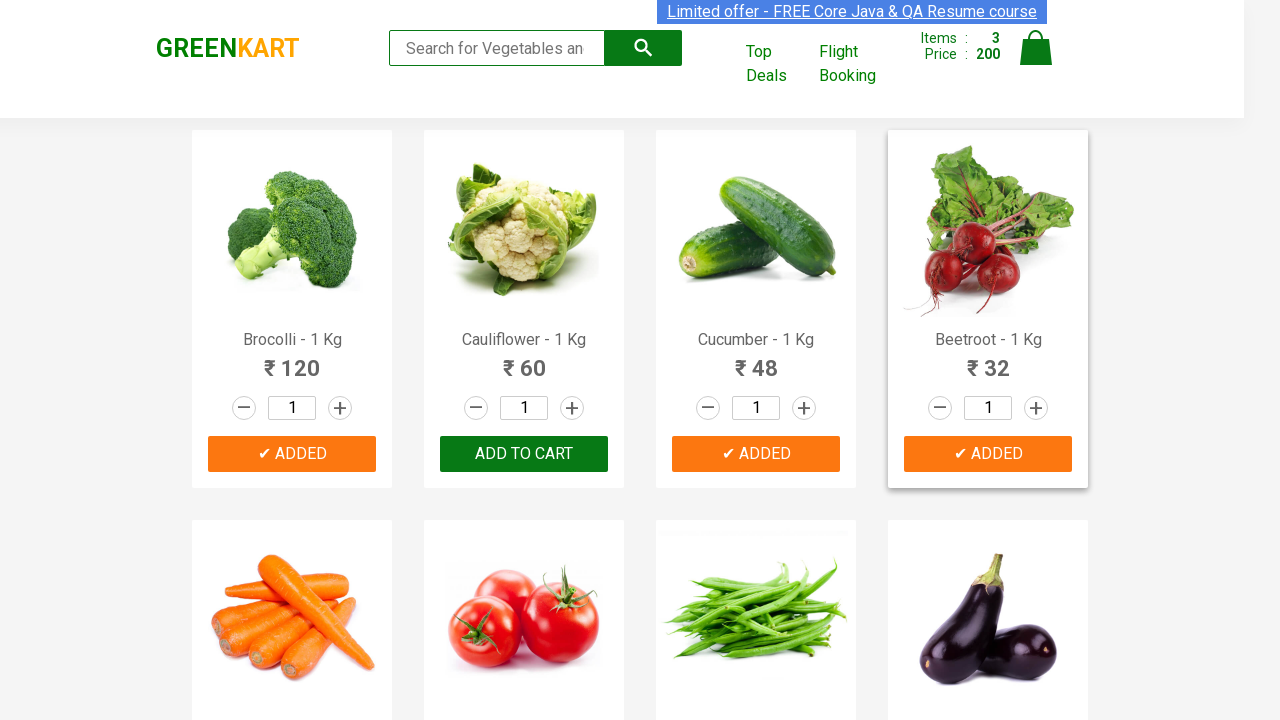

Retrieved product text: 'Tomato - 1 Kg'
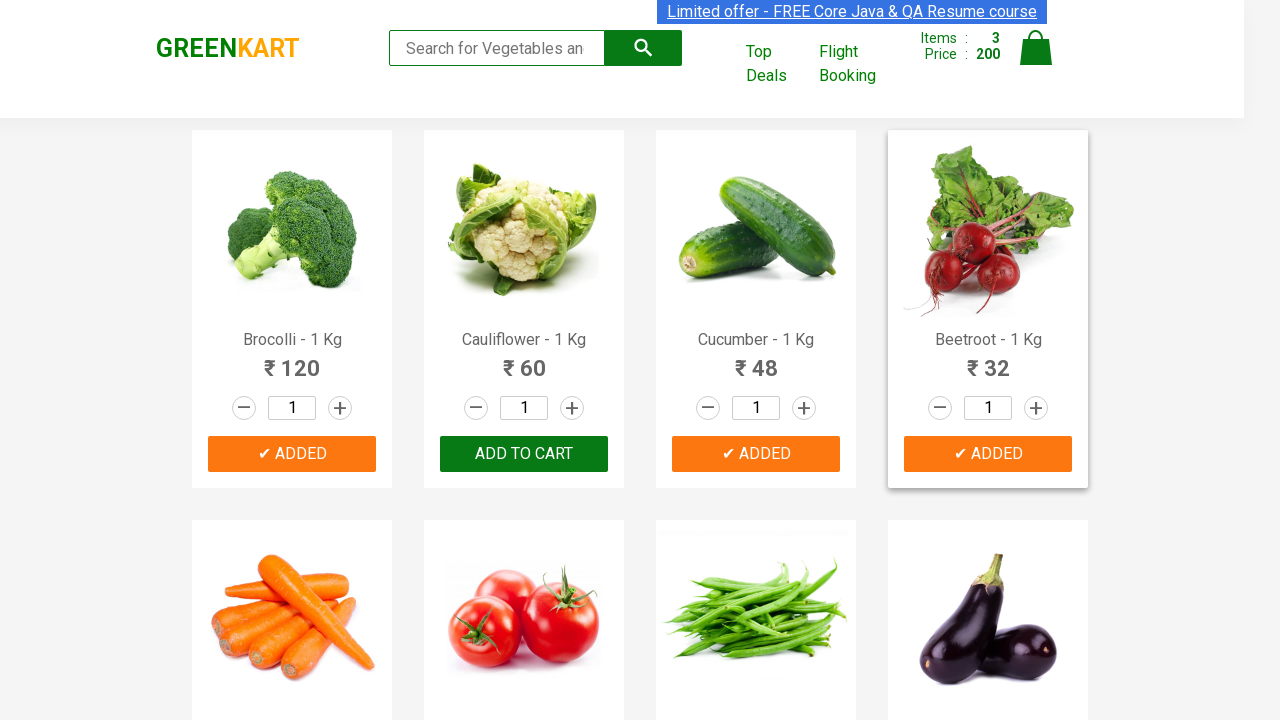

Extracted product name: 'Tomato'
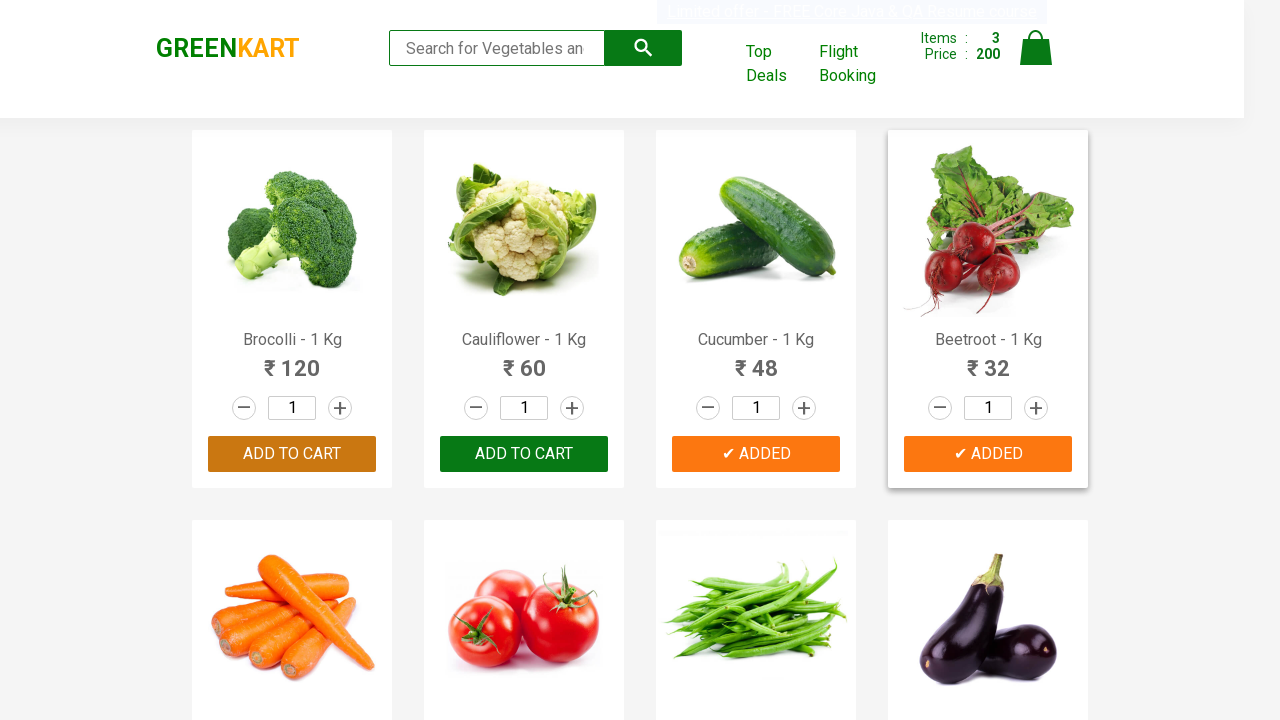

Added 'Tomato' to cart at (524, 360) on //div[@class='product']/h4[contains(text(),'Tomato')]/following-sibling::div[@cl
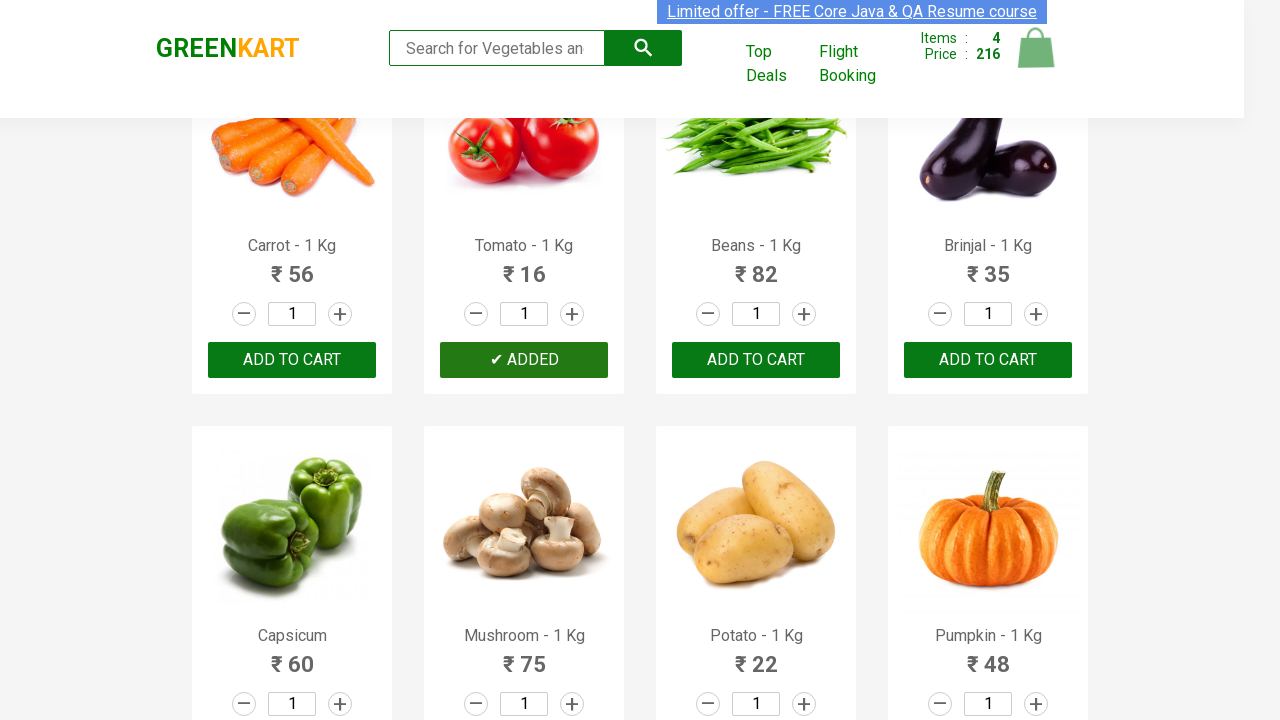

Retrieved product text: 'Beans - 1 Kg'
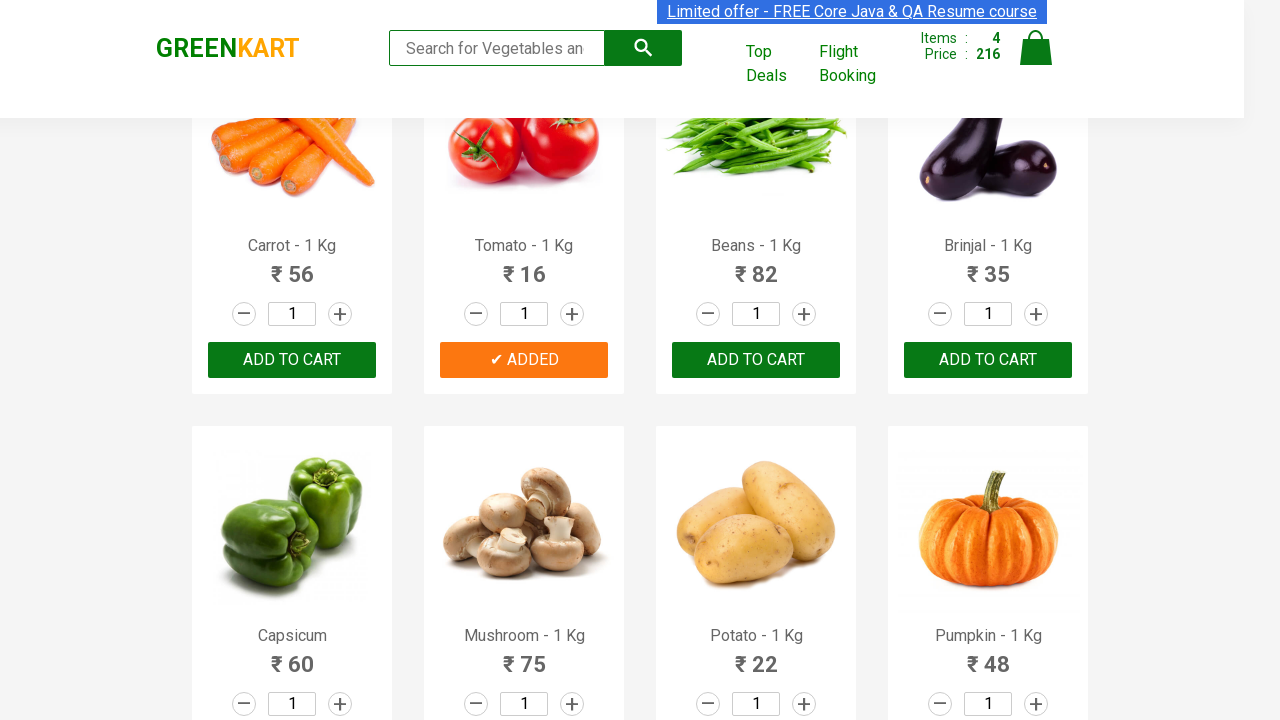

Extracted product name: 'Beans'
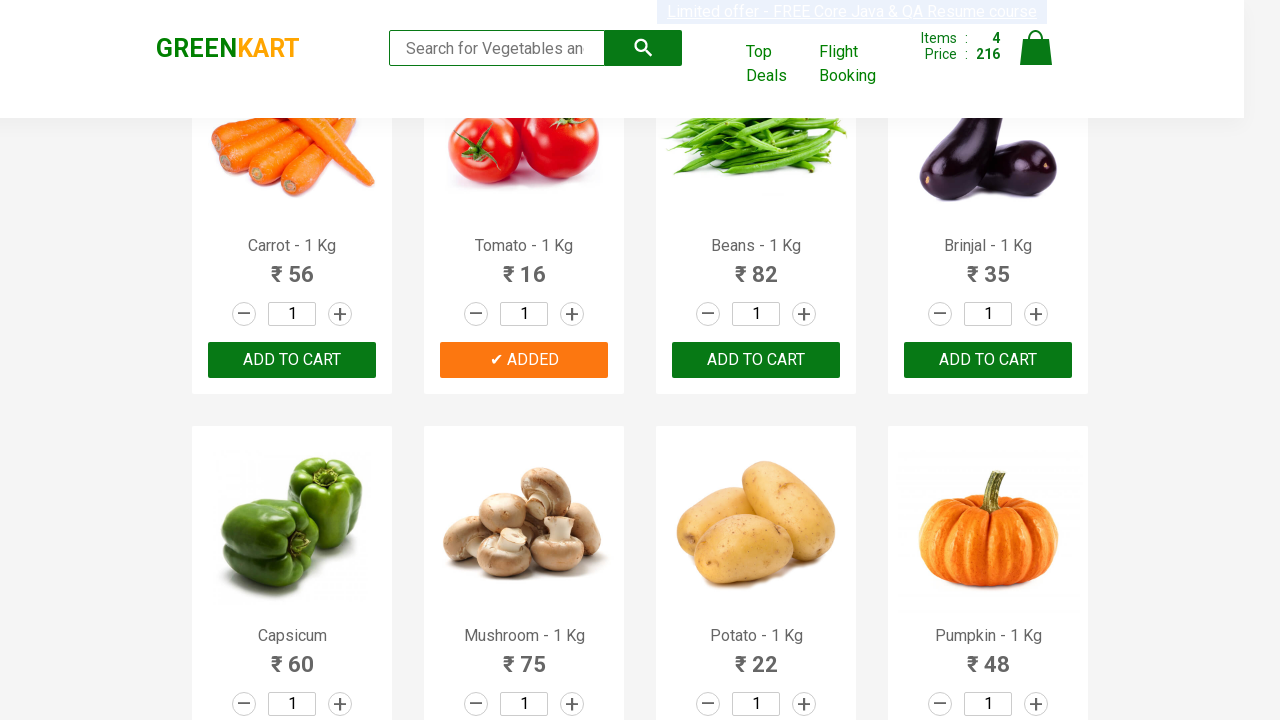

Added 'Beans' to cart at (756, 360) on //div[@class='product']/h4[contains(text(),'Beans')]/following-sibling::div[@cla
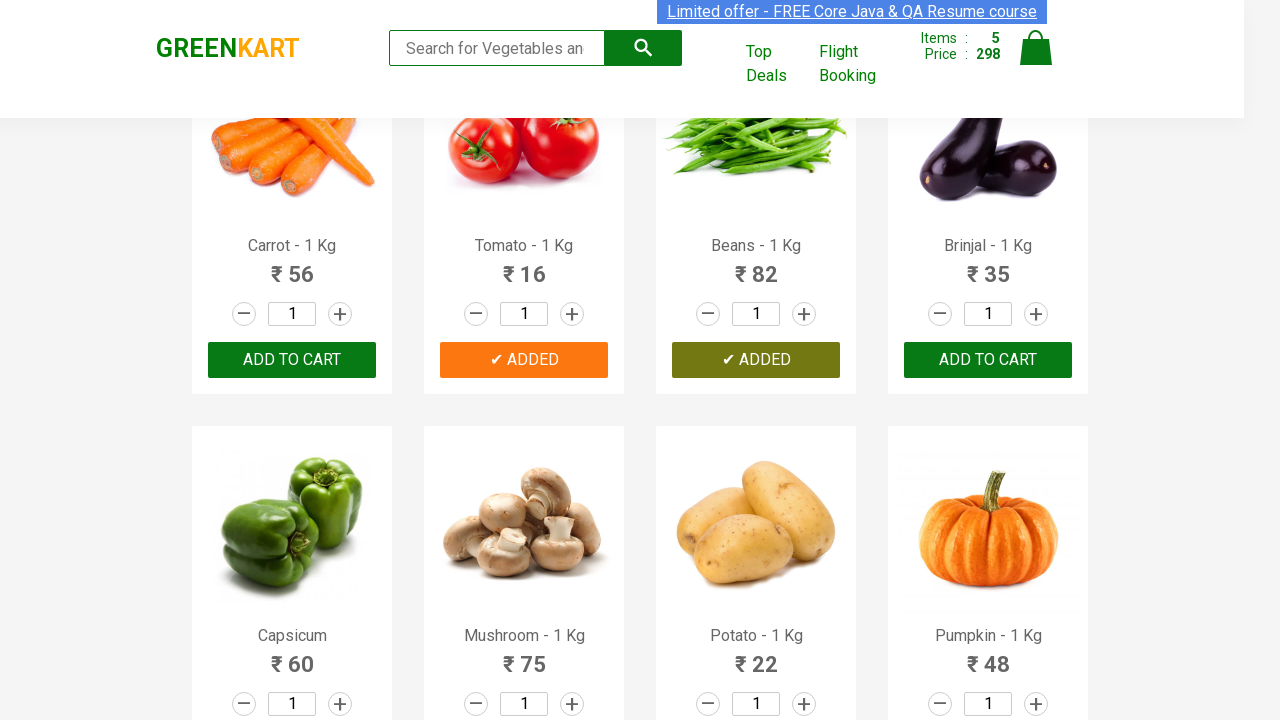

All target products have been added to cart
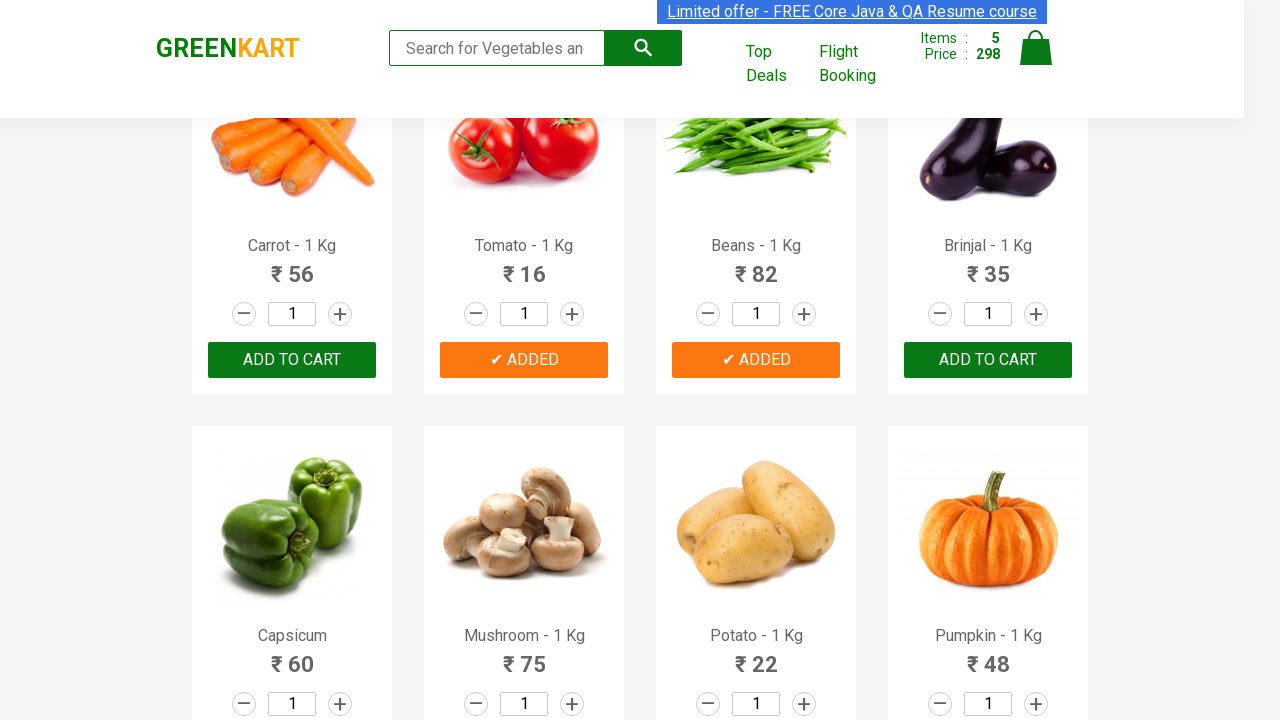

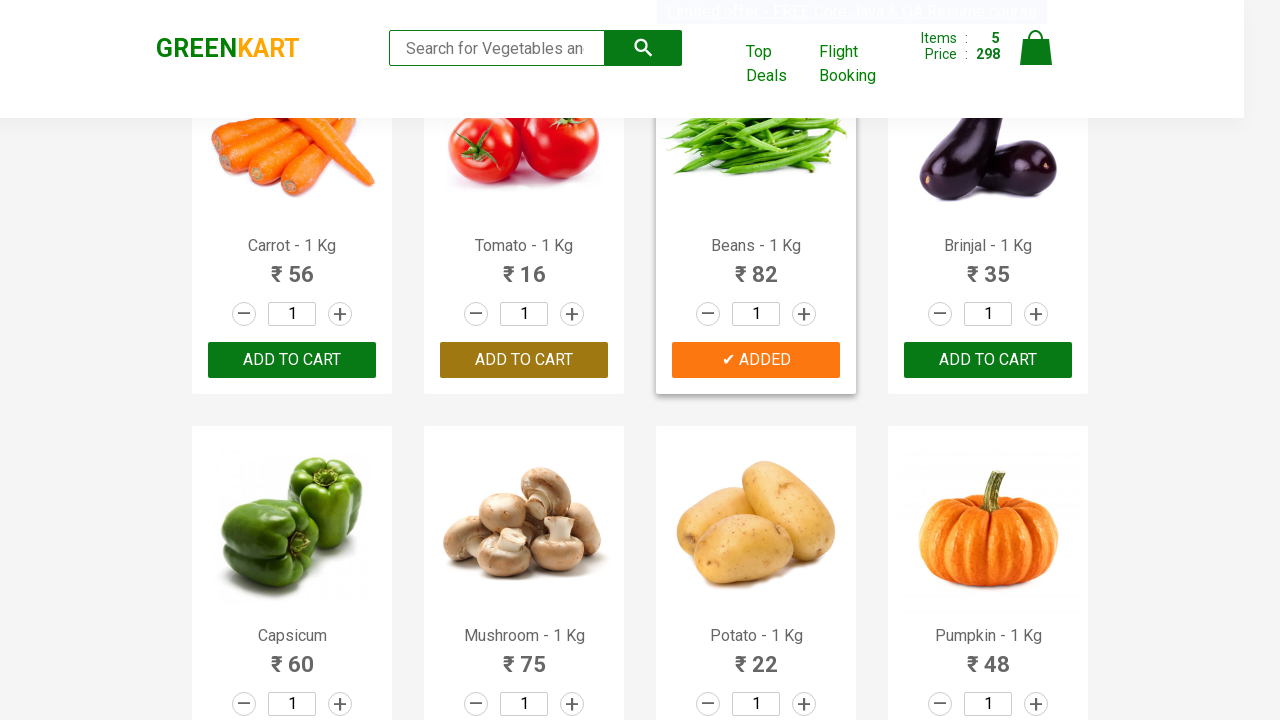